Navigates to a demo tables page and interacts with table data by clicking on the Demo Tables link and waiting for the table to load

Starting URL: http://automationbykrishna.com/index.html

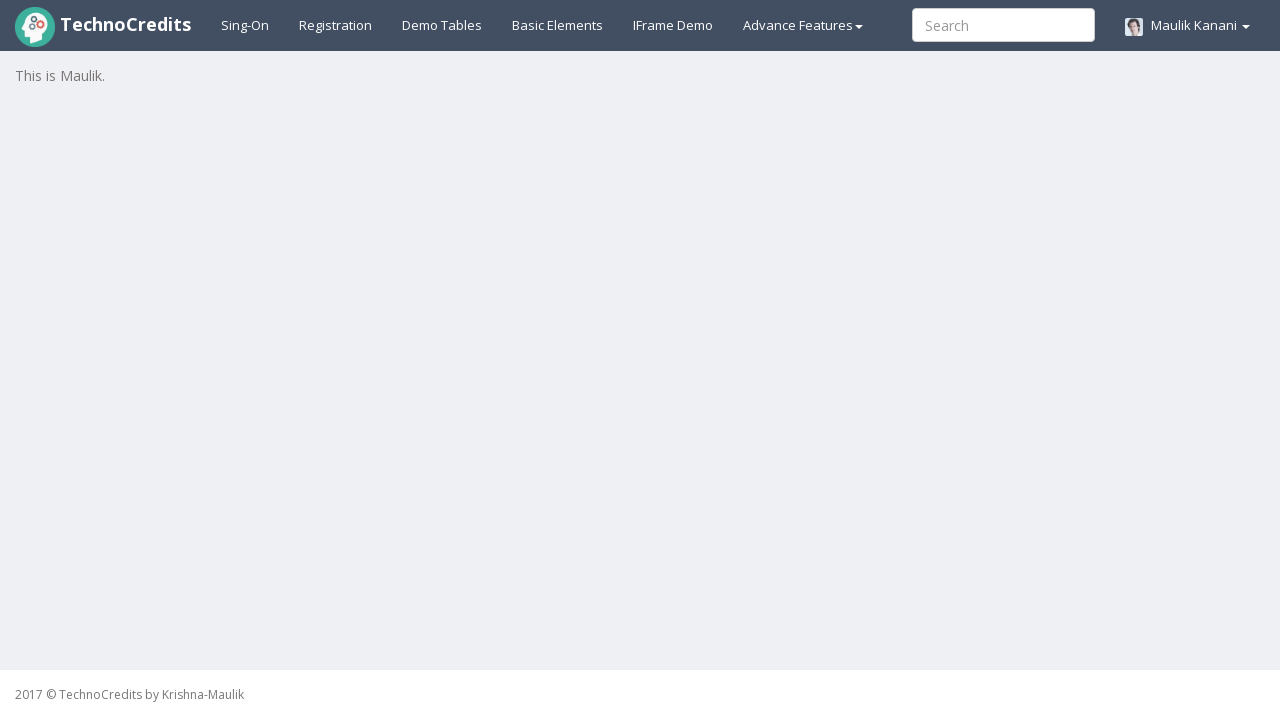

Clicked on Demo Tables link to navigate to tables page at (442, 25) on a:has-text('Demo Tables')
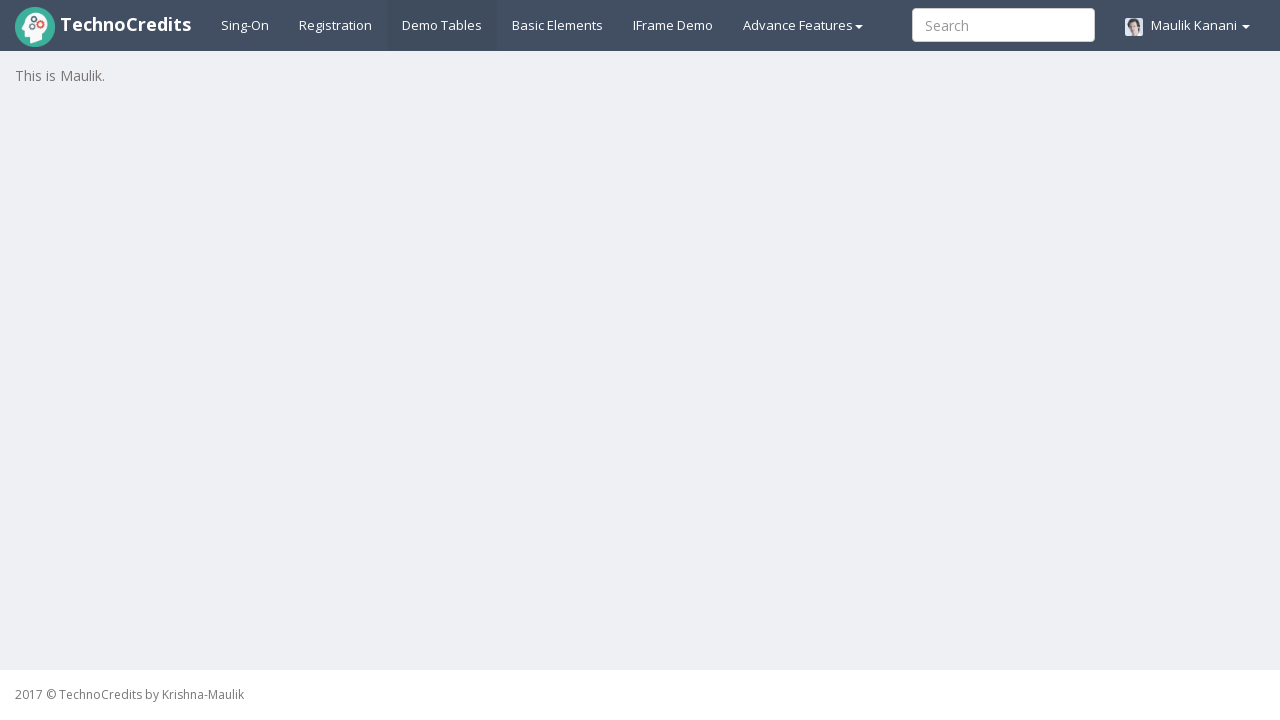

Table rows loaded and became visible
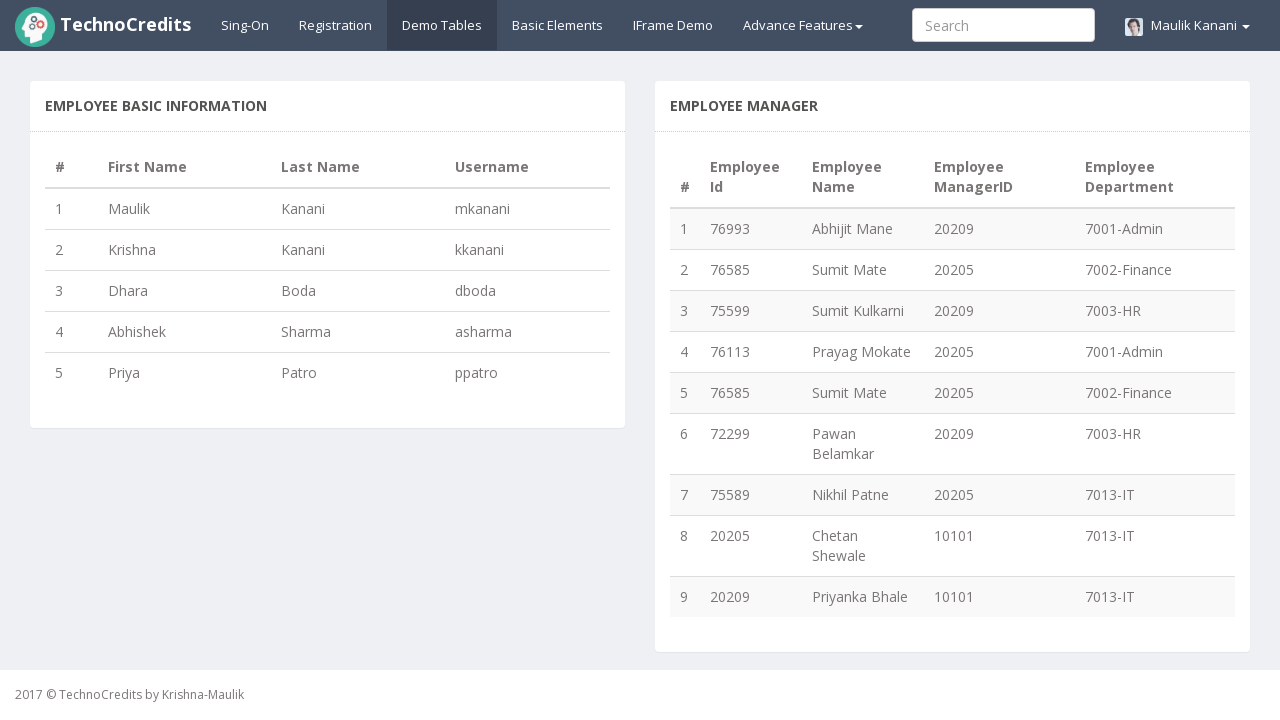

Department data column in first table row is present and visible
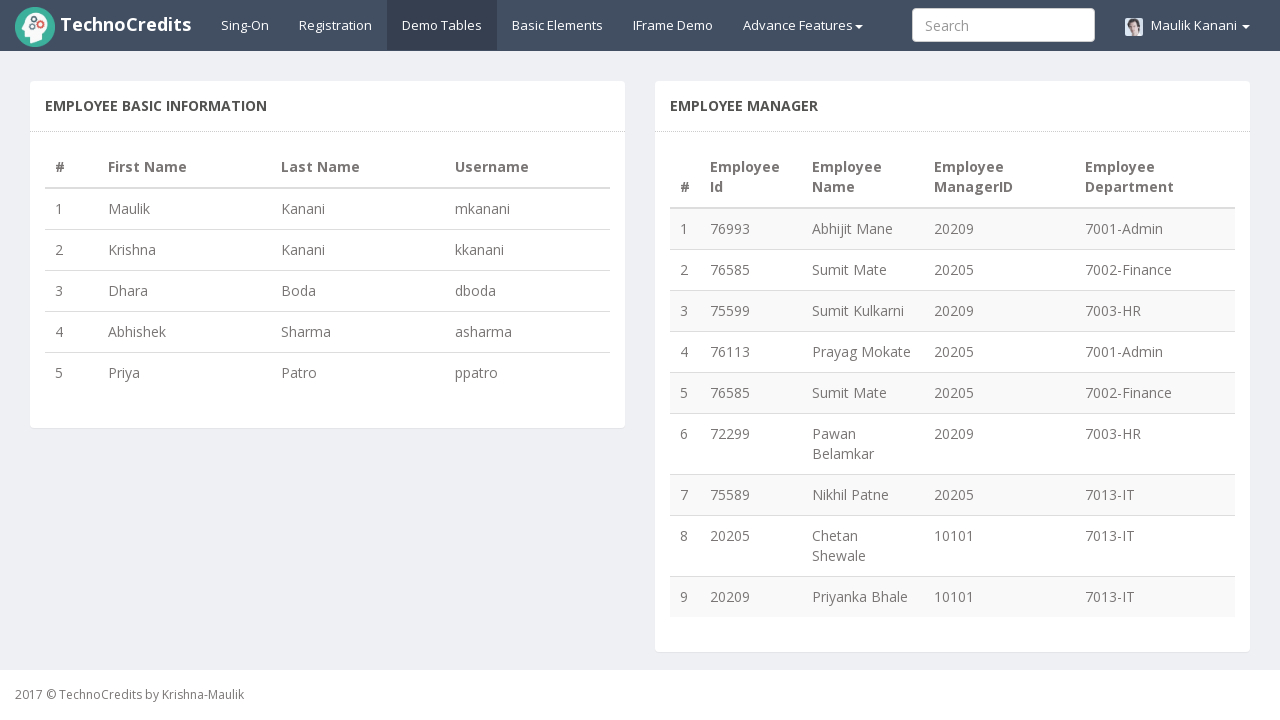

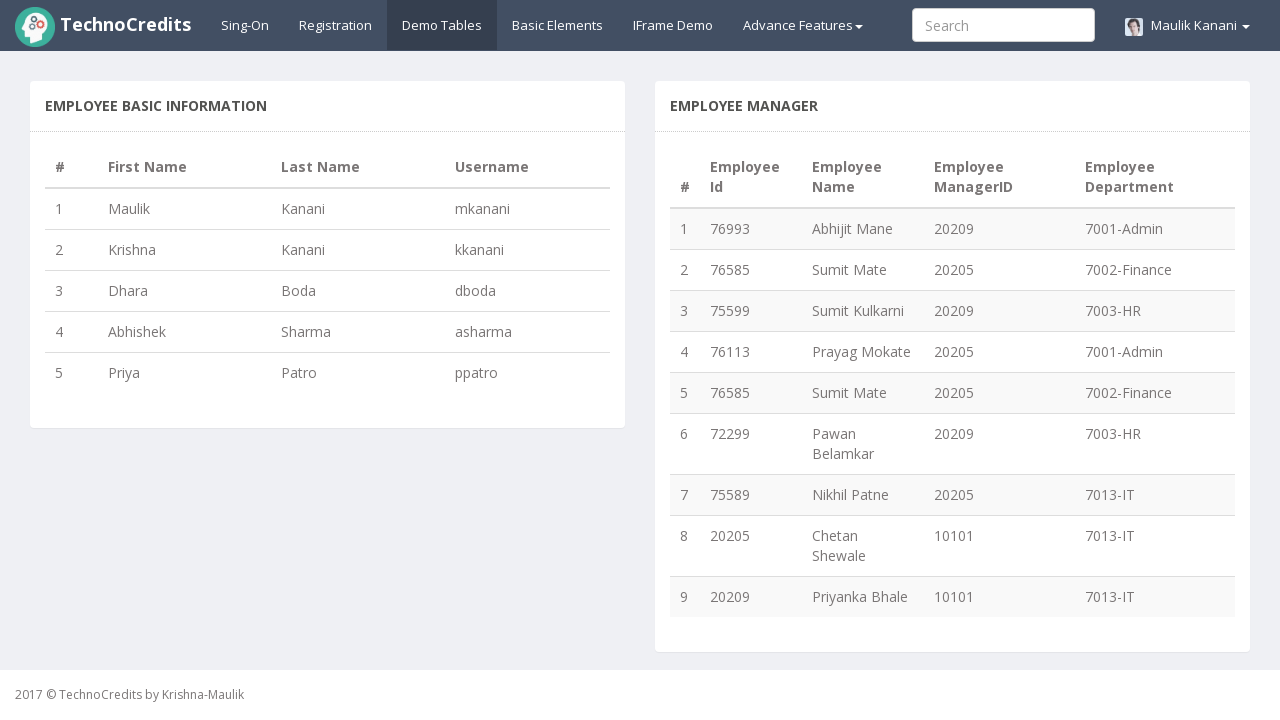